Tests drag and drop functionality by dragging element A to container B, verifying the swap, then dragging it back to container A and verifying elements return to original positions.

Starting URL: https://the-internet.herokuapp.com/drag_and_drop

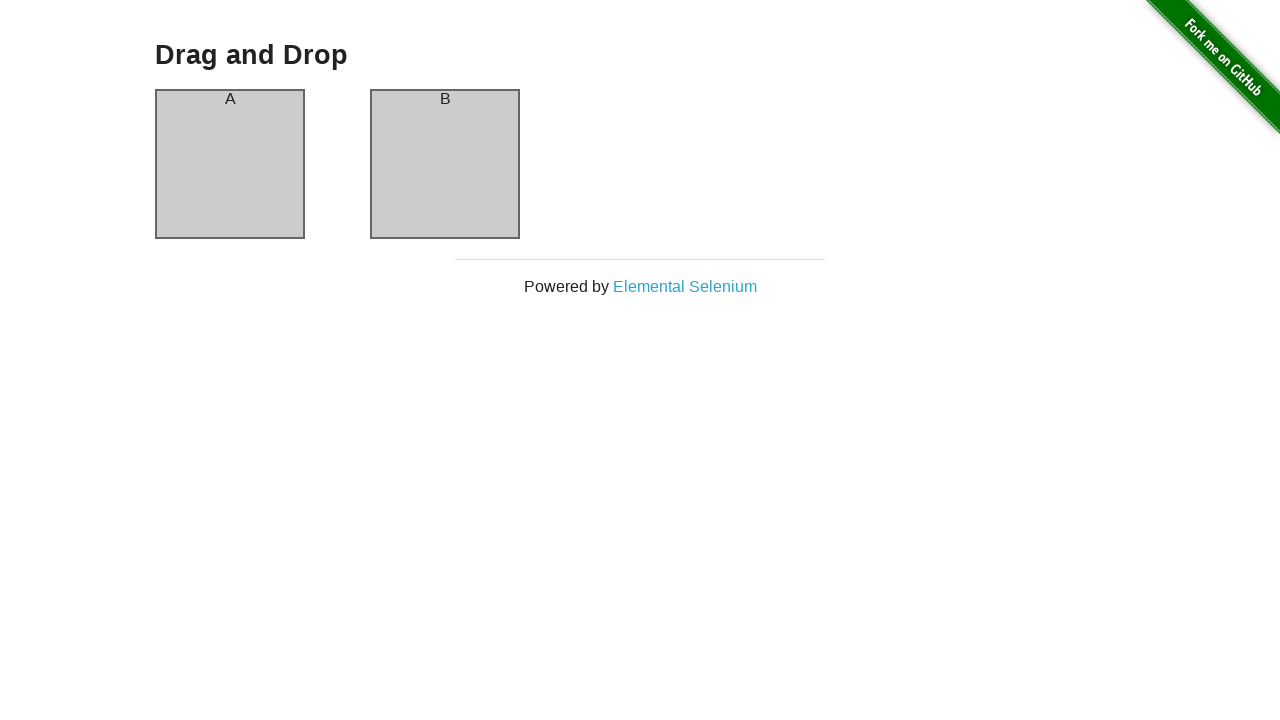

Waited for drag and drop page header to load
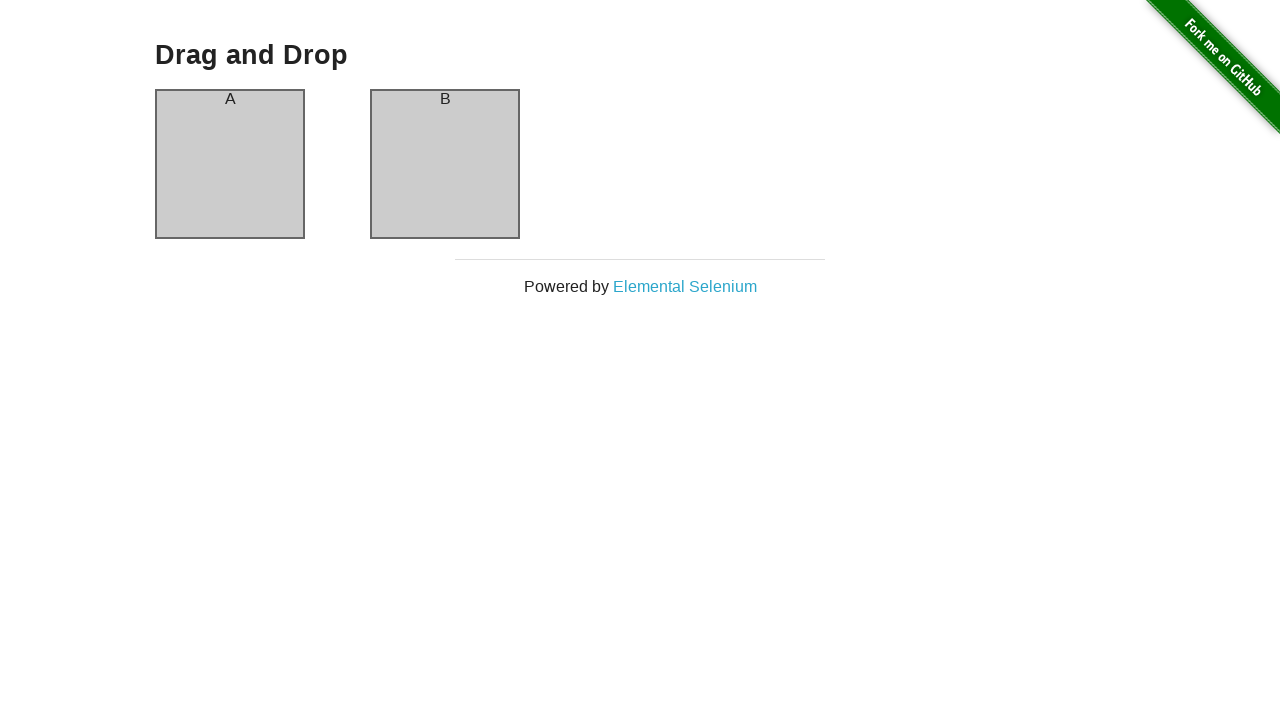

Located column A and column B headers
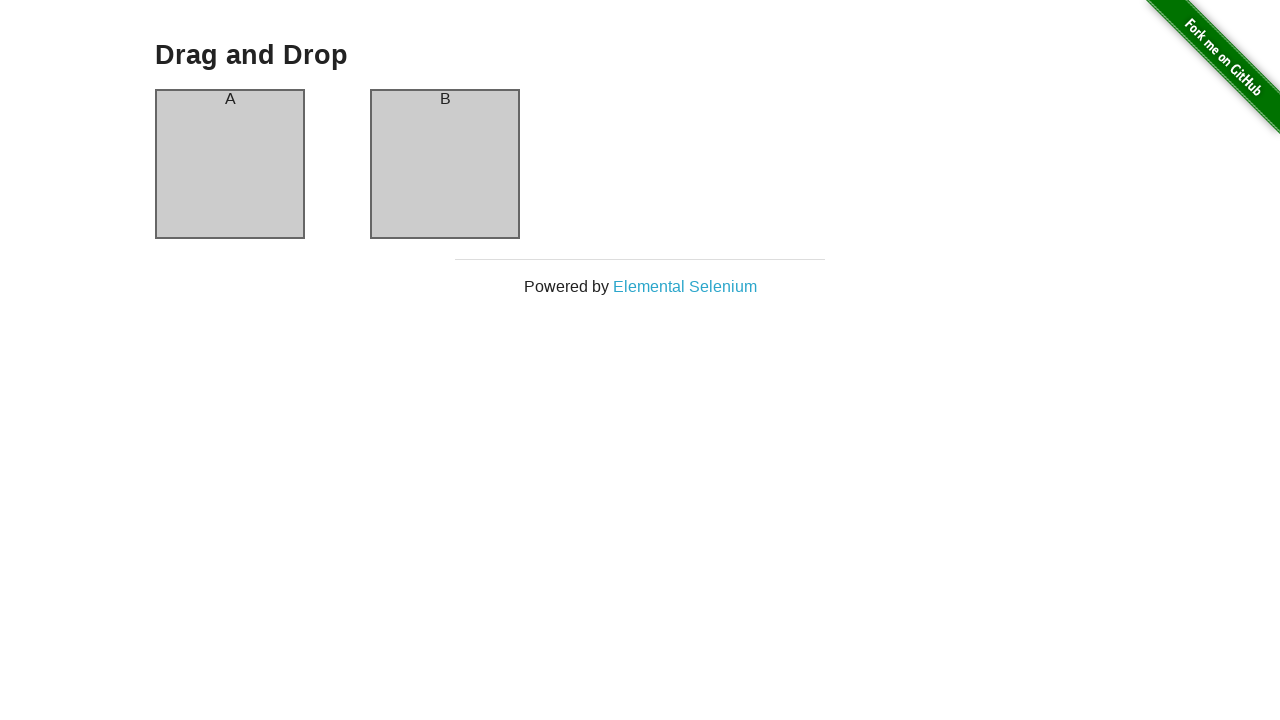

Verified column A header contains 'A'
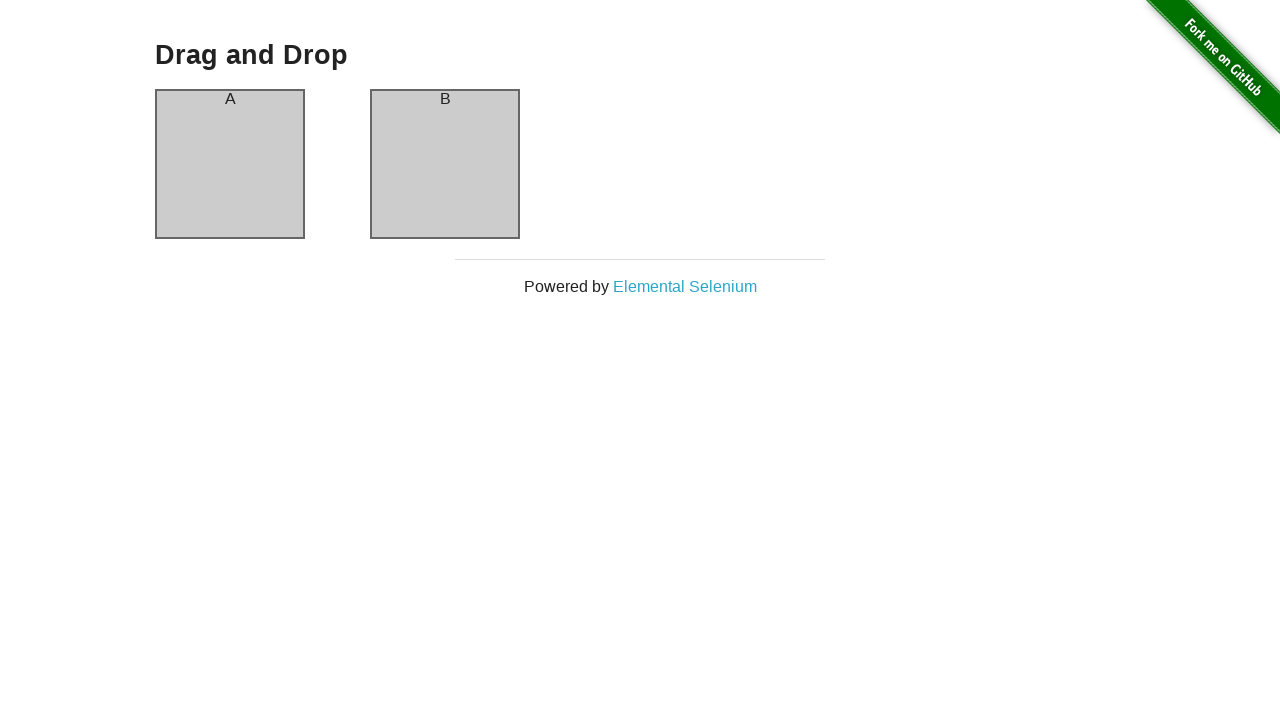

Verified column B header contains 'B'
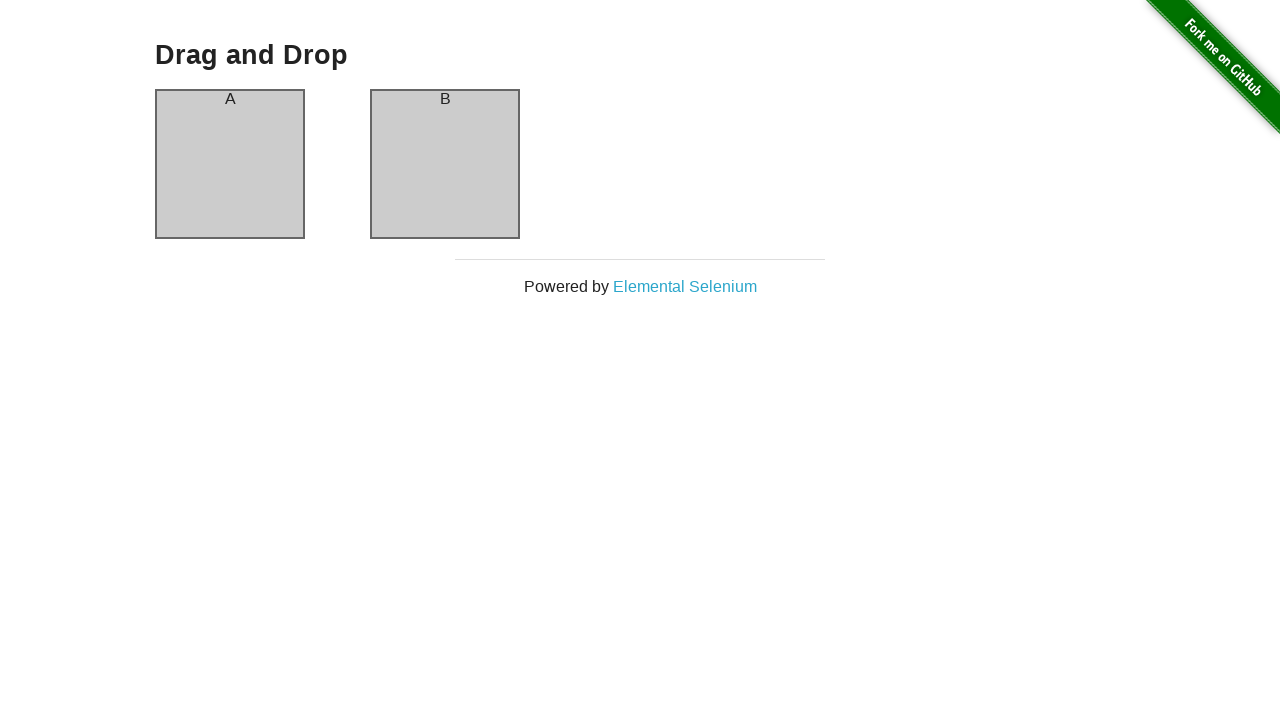

Dragged element A from column A to column B
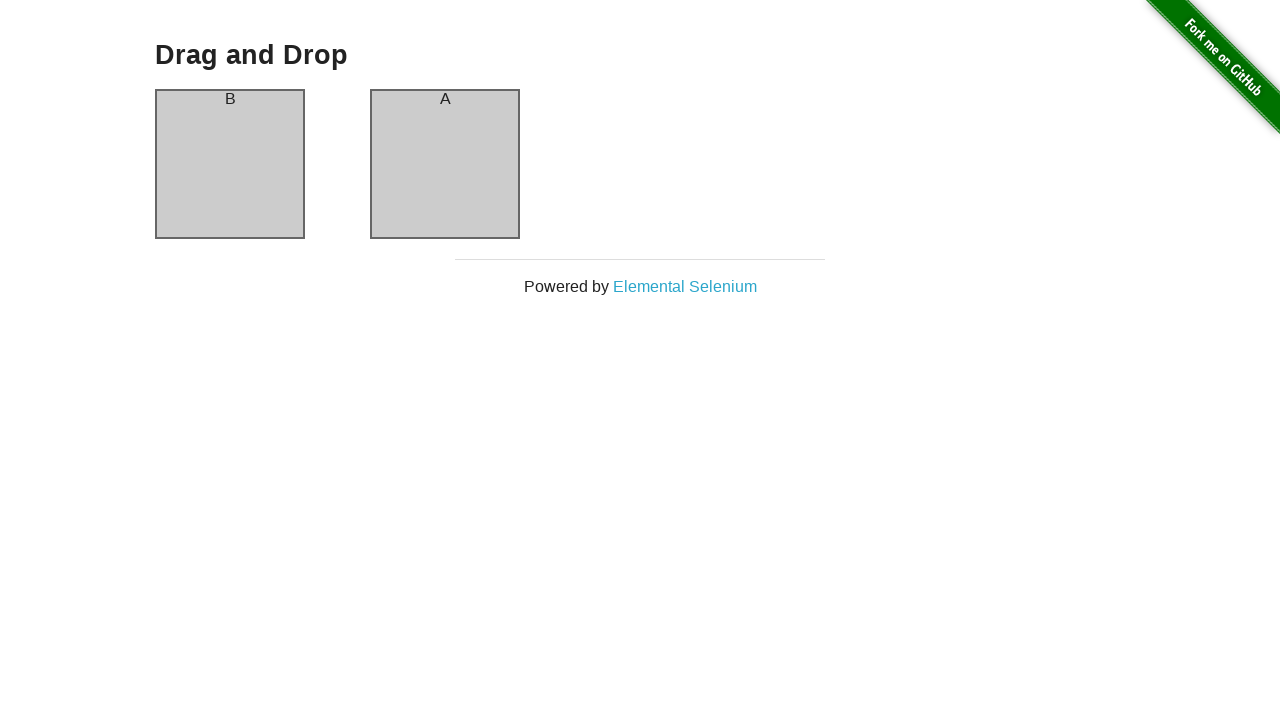

Waited for DOM to update after first drag operation
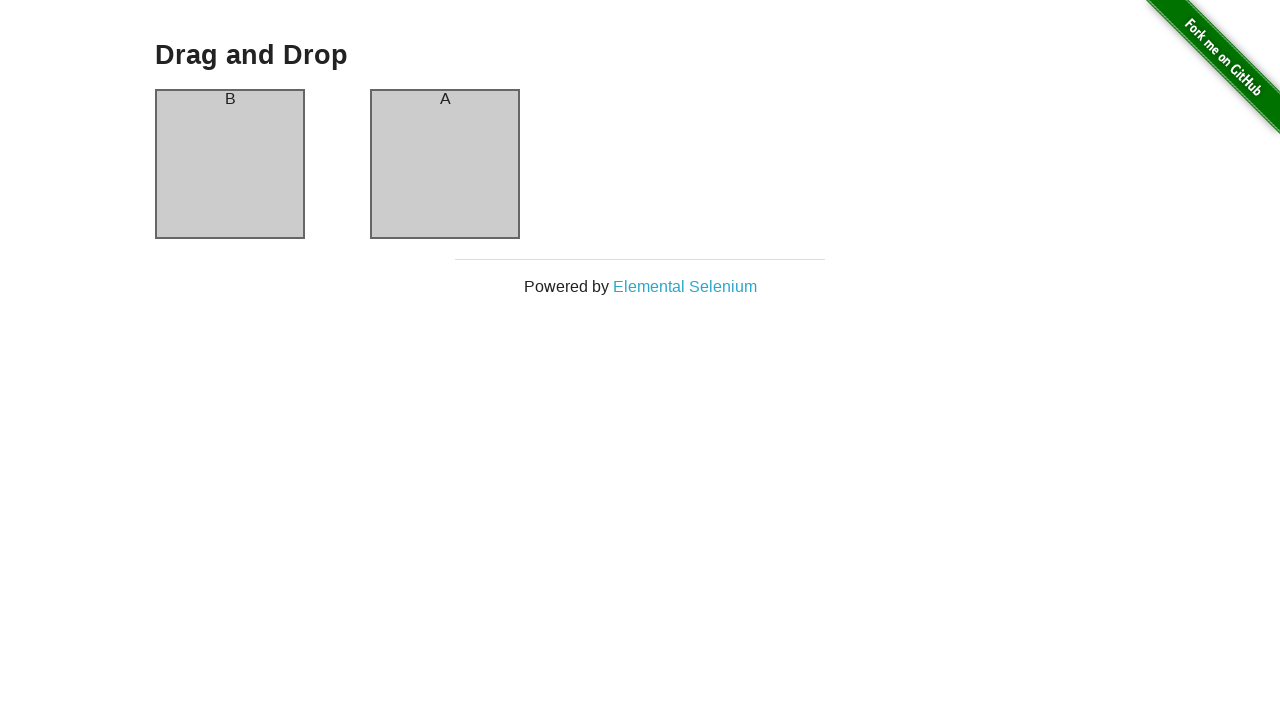

Verified column A now contains element B
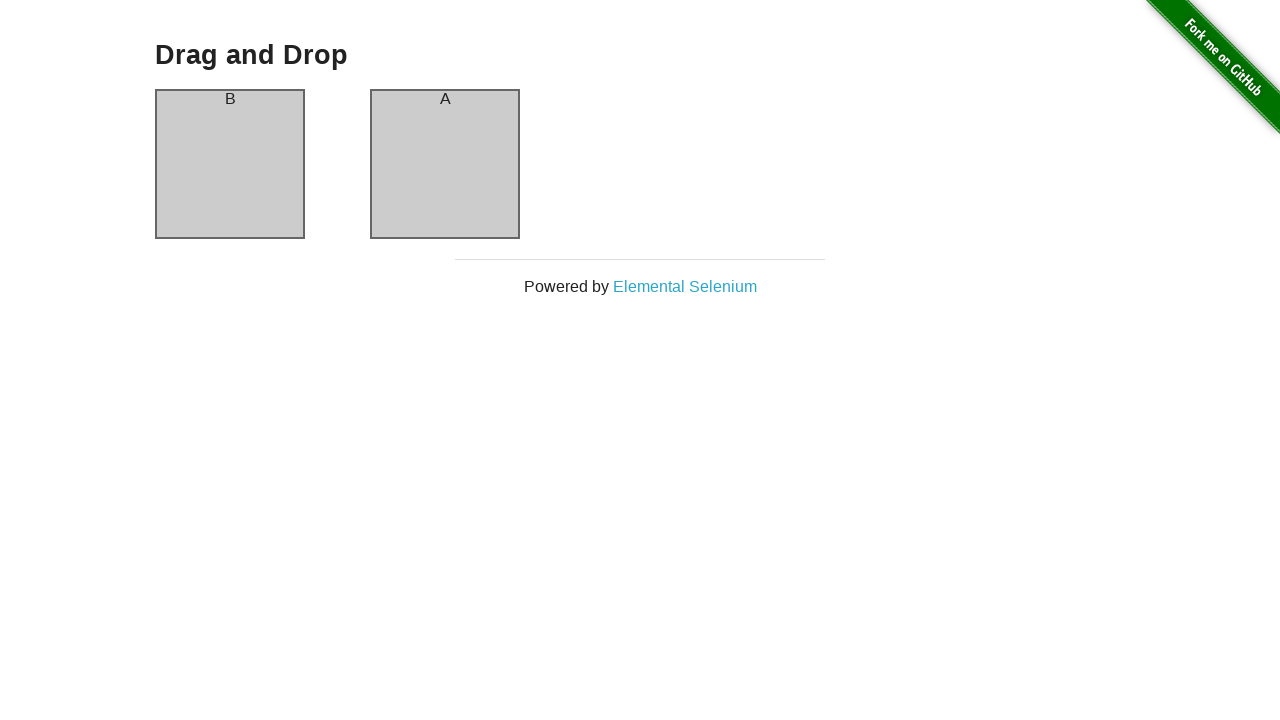

Verified column B now contains element A
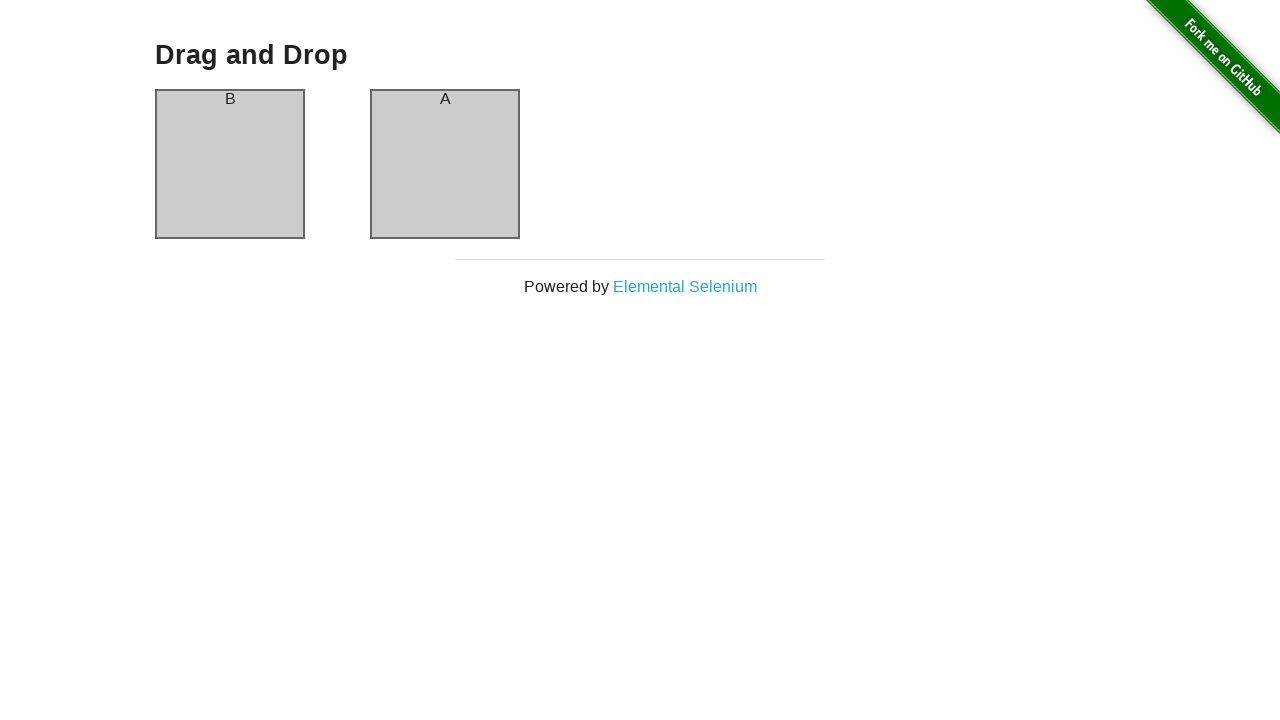

Dragged element A from column B back to column A
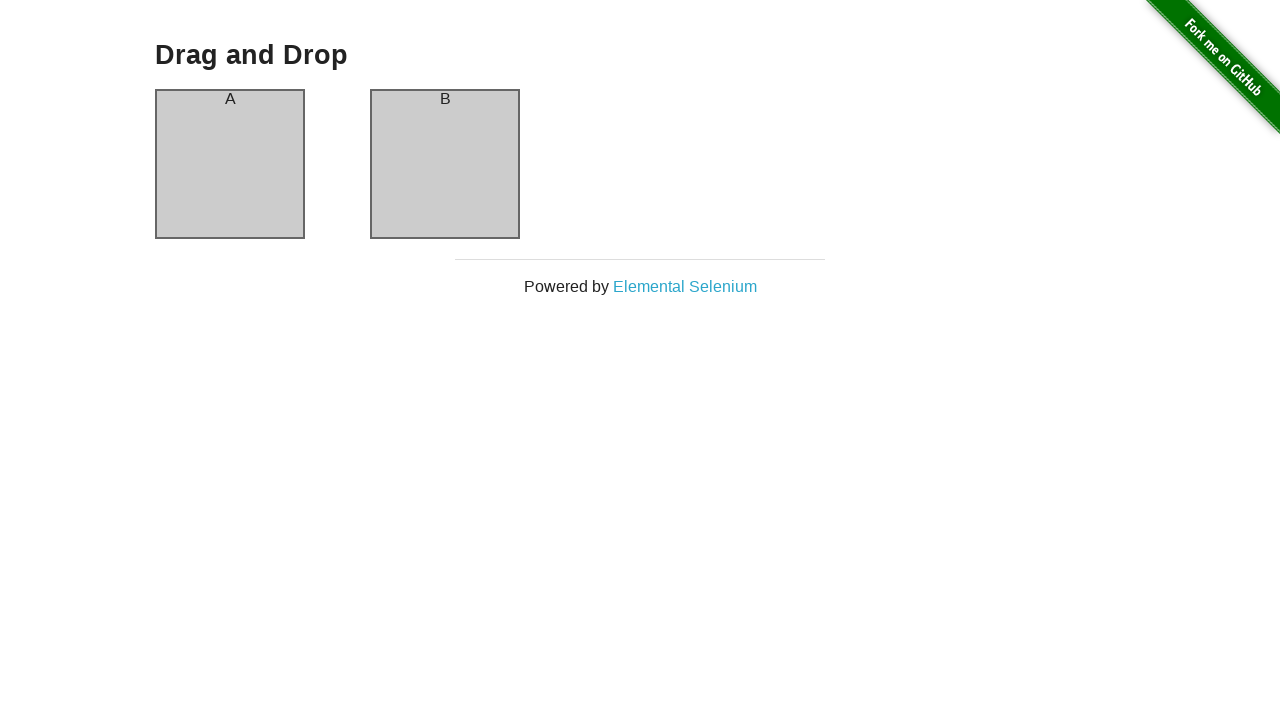

Waited for DOM to update after second drag operation
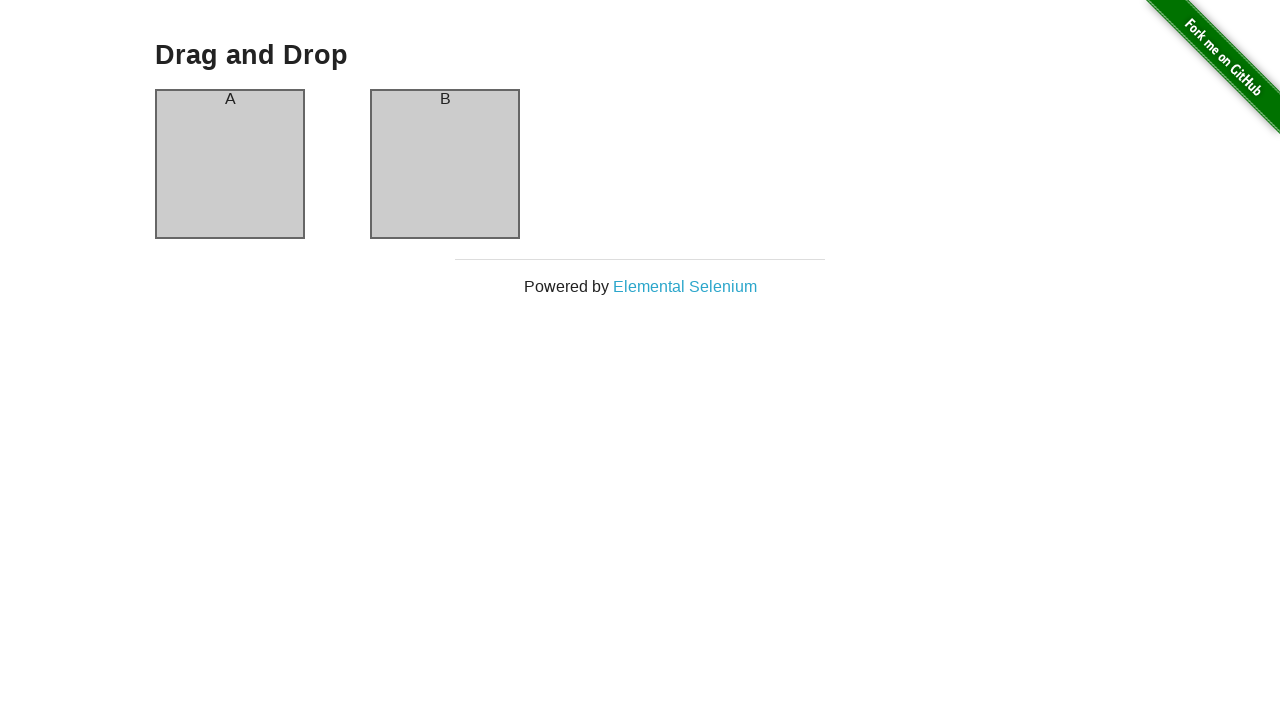

Verified column A contains element A (original position restored)
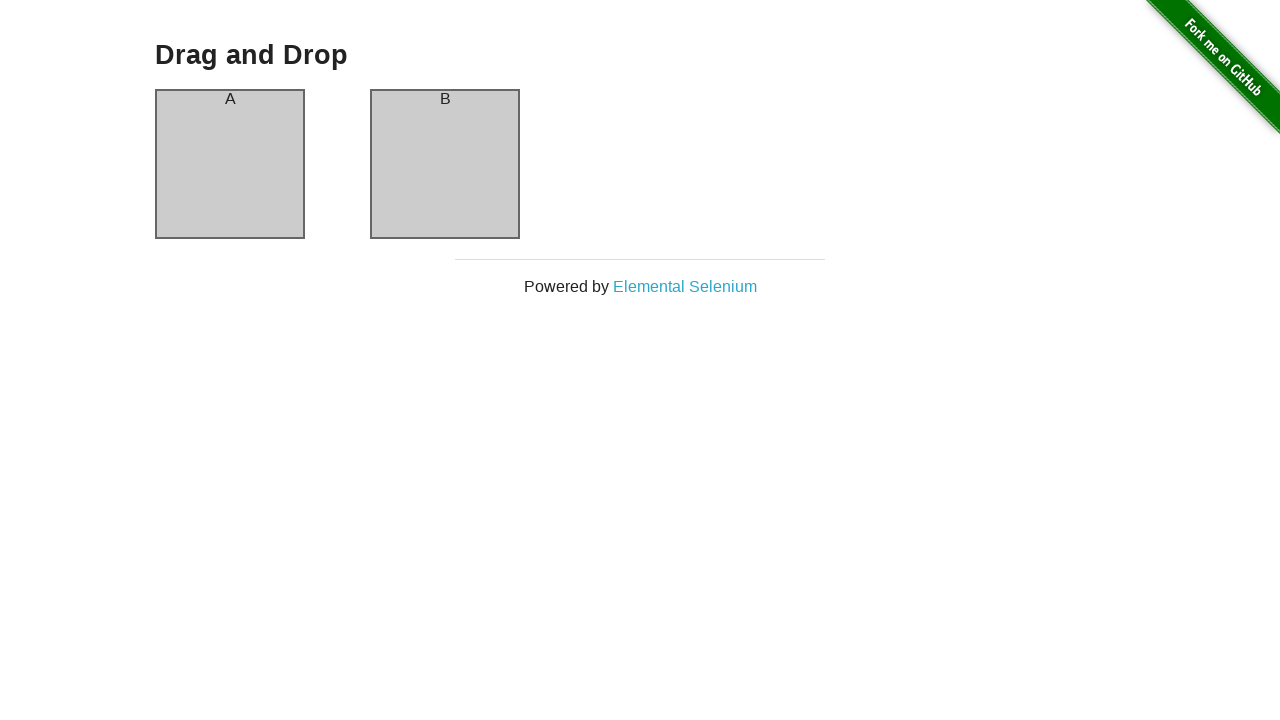

Verified column B contains element B (original position restored)
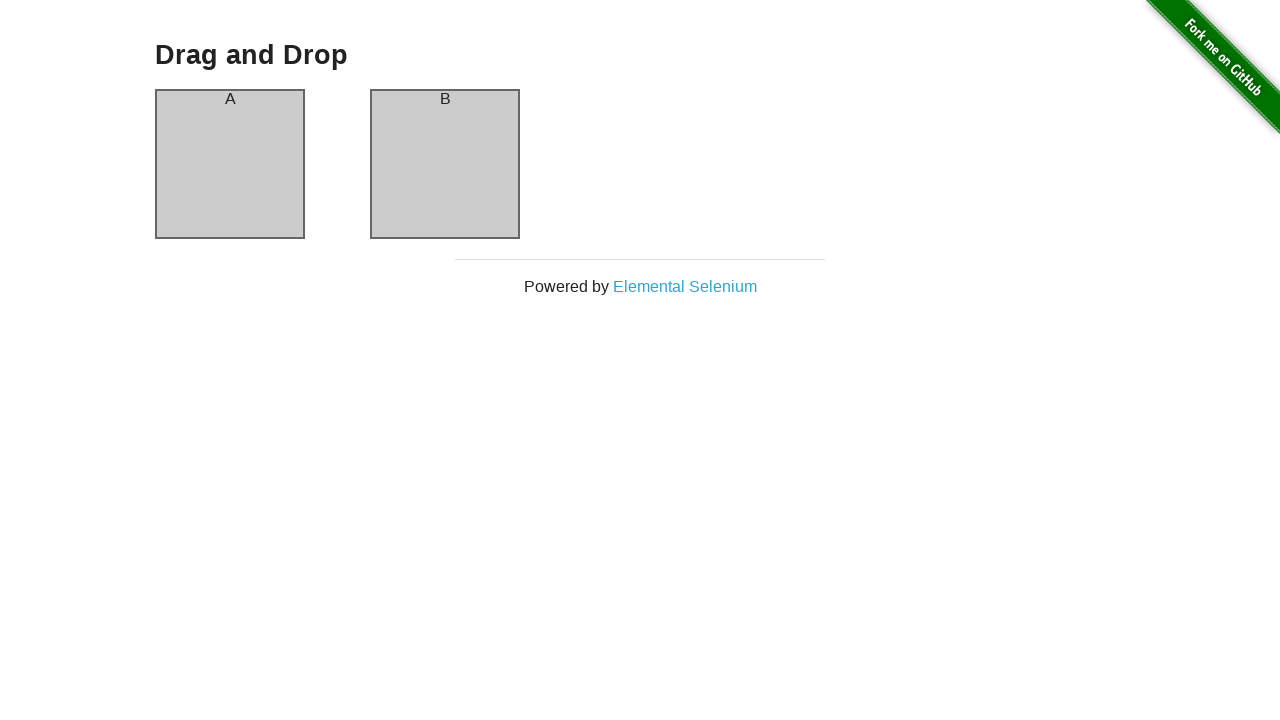

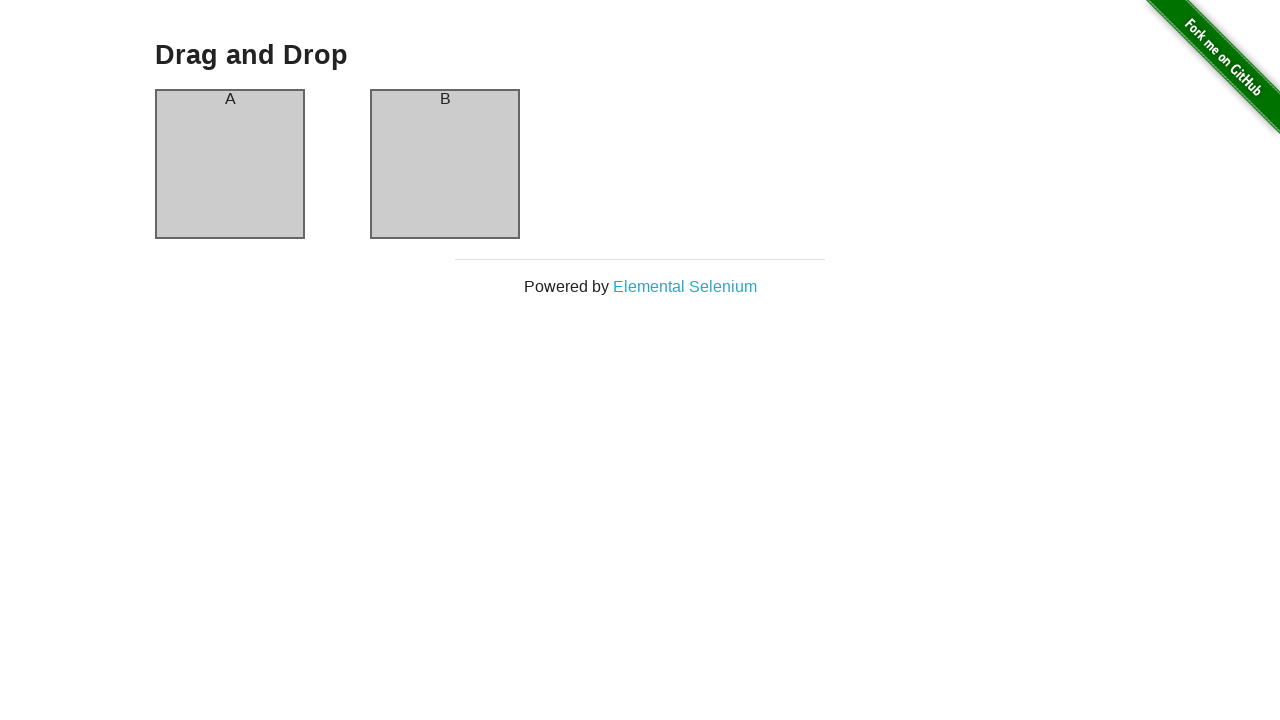